Tests selecting multiple random items in a grid by holding CTRL key and clicking on specific items

Starting URL: https://jqueryui.com/resources/demos/selectable/display-grid.html

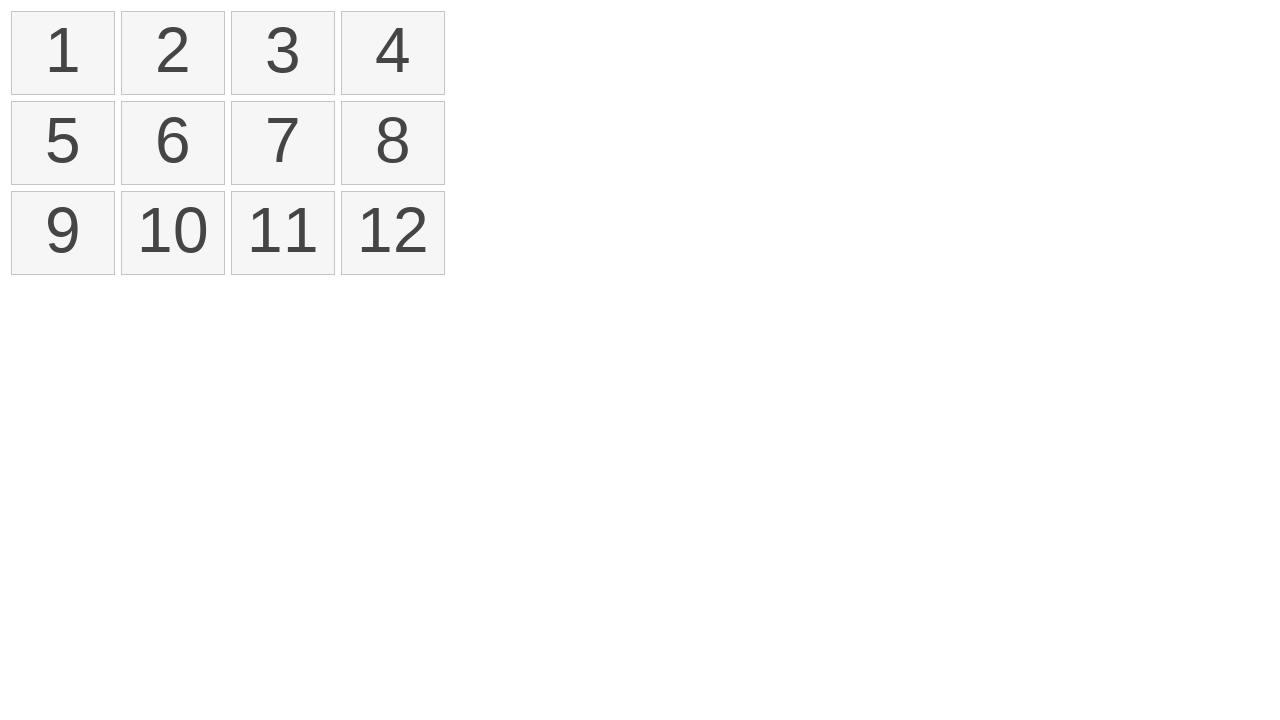

Navigated to jQuery UI selectable grid demo page
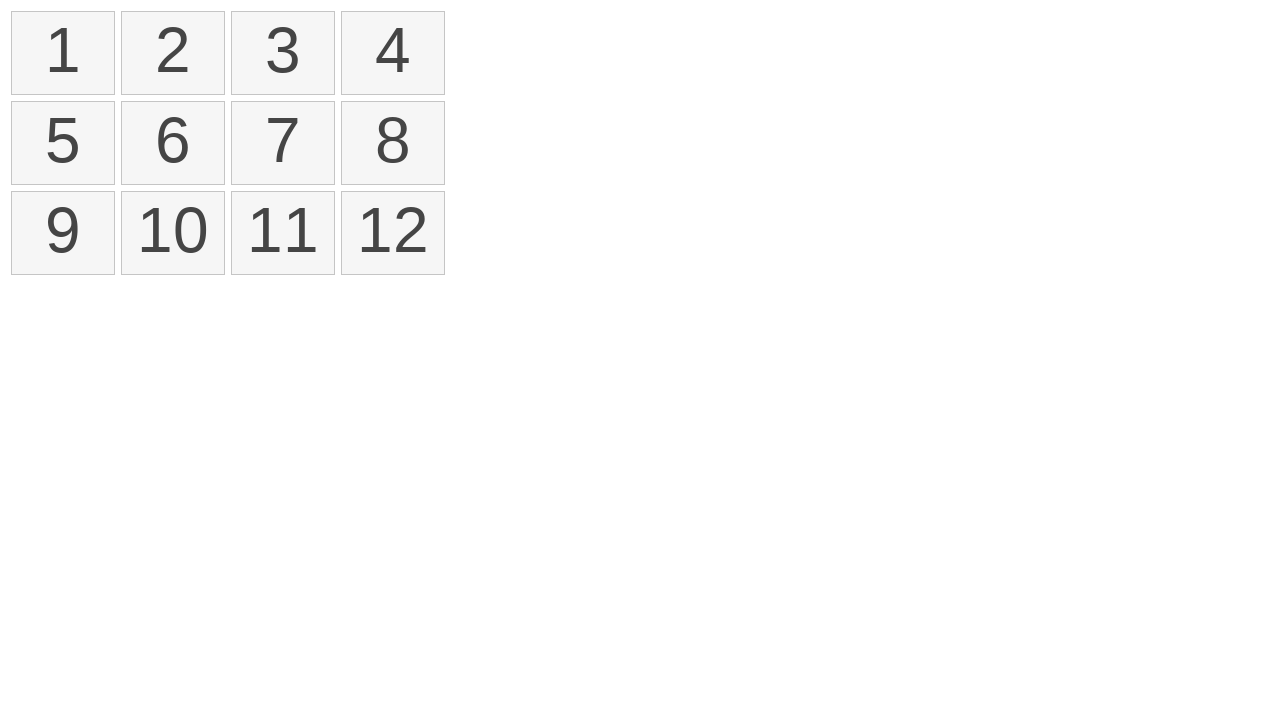

Selectable grid items loaded
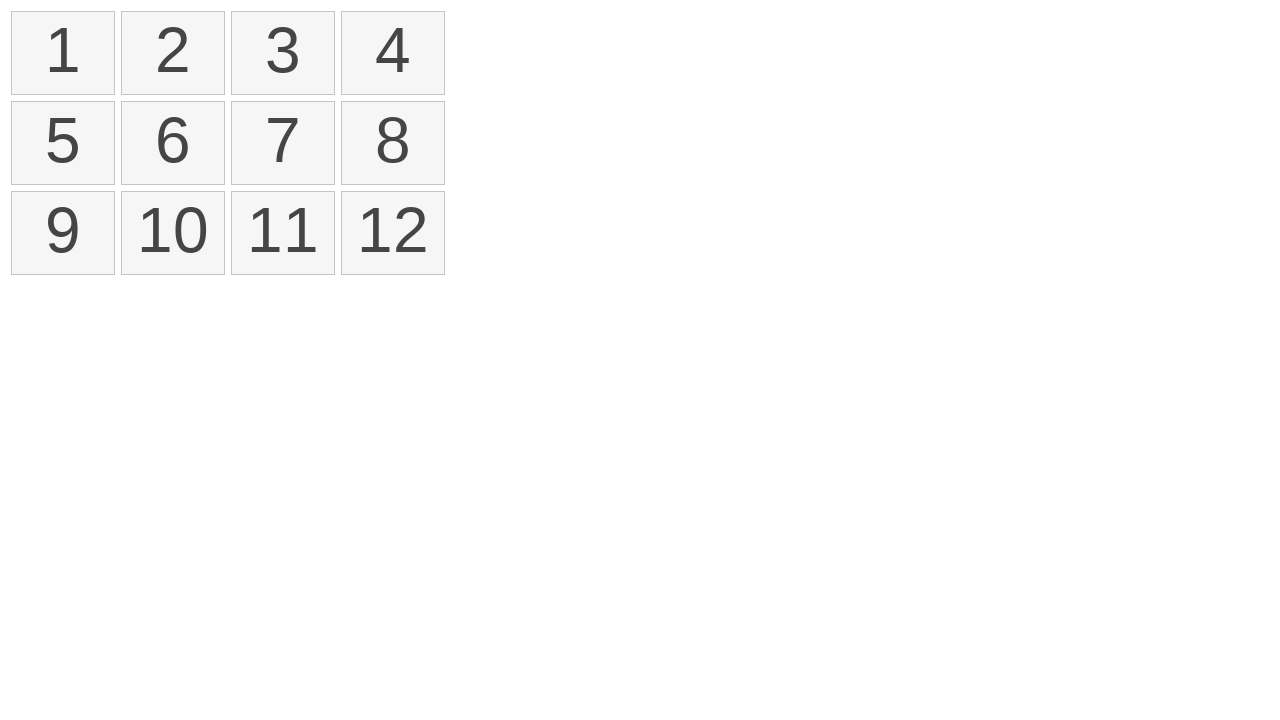

Pressed CTRL key to start multi-select mode
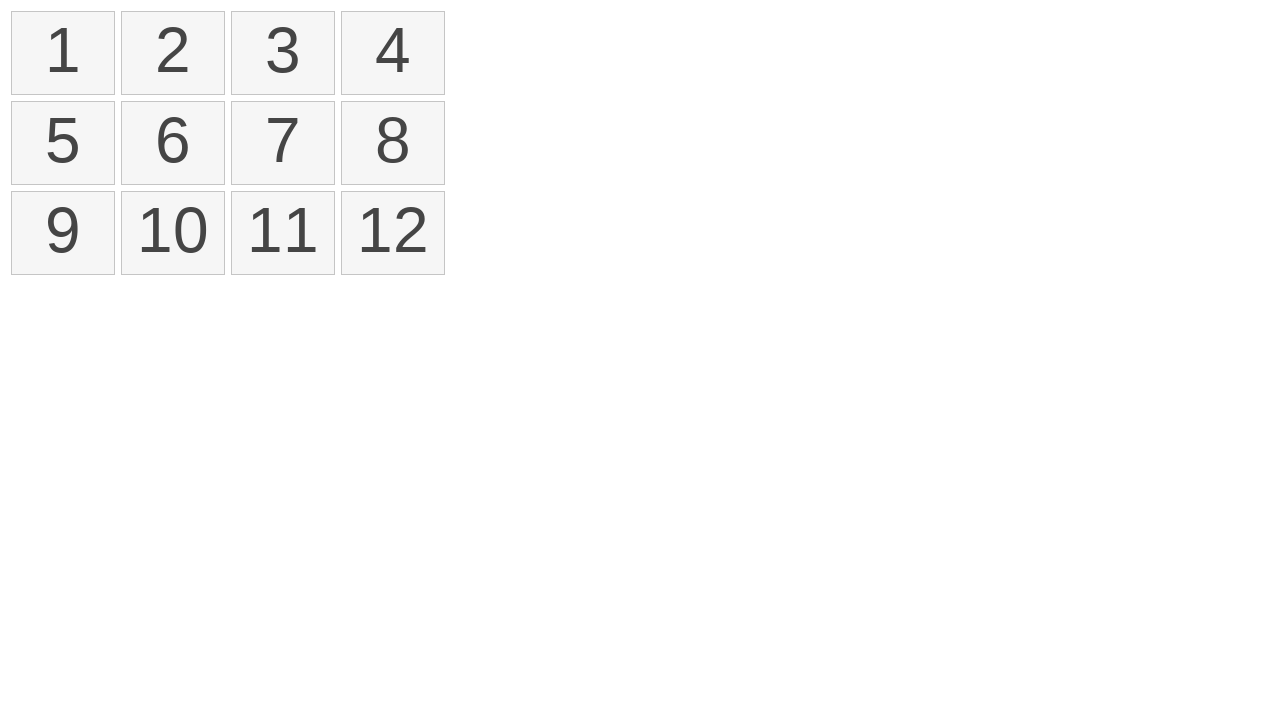

Clicked item 0 while holding CTRL at (63, 53) on xpath=//ol[@id='selectable']/li >> nth=0
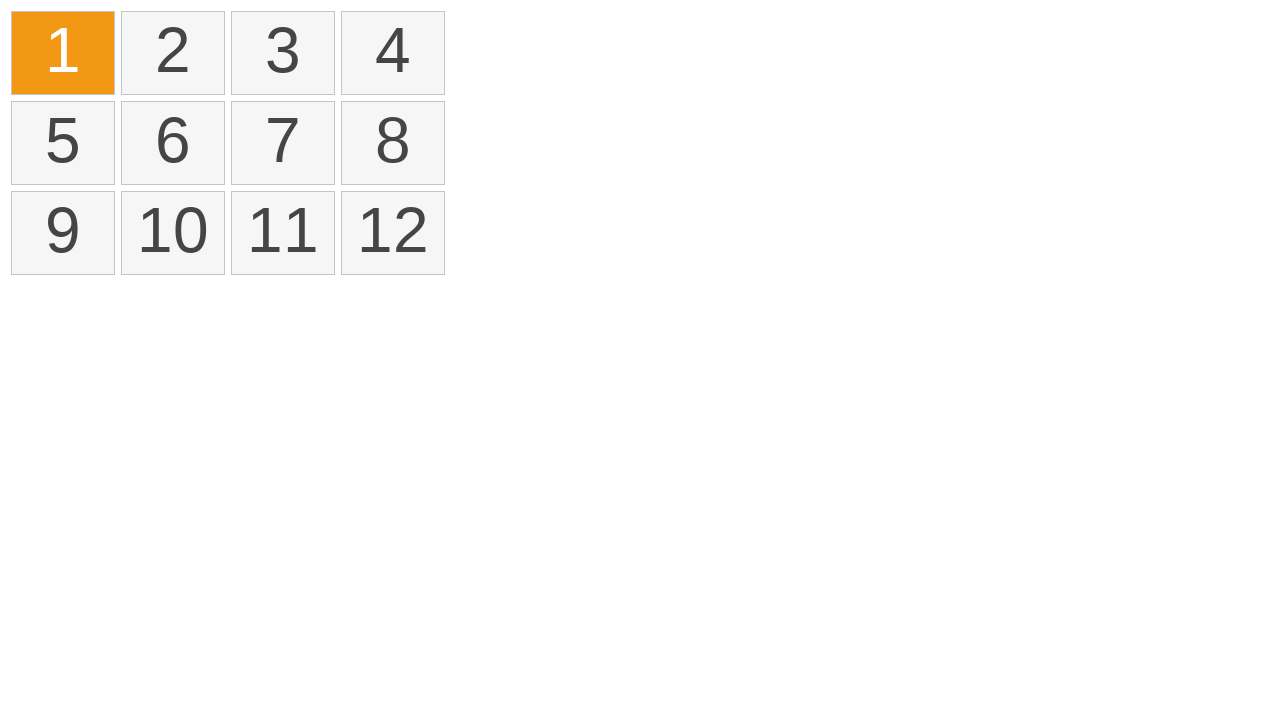

Clicked item 2 while holding CTRL at (283, 53) on xpath=//ol[@id='selectable']/li >> nth=2
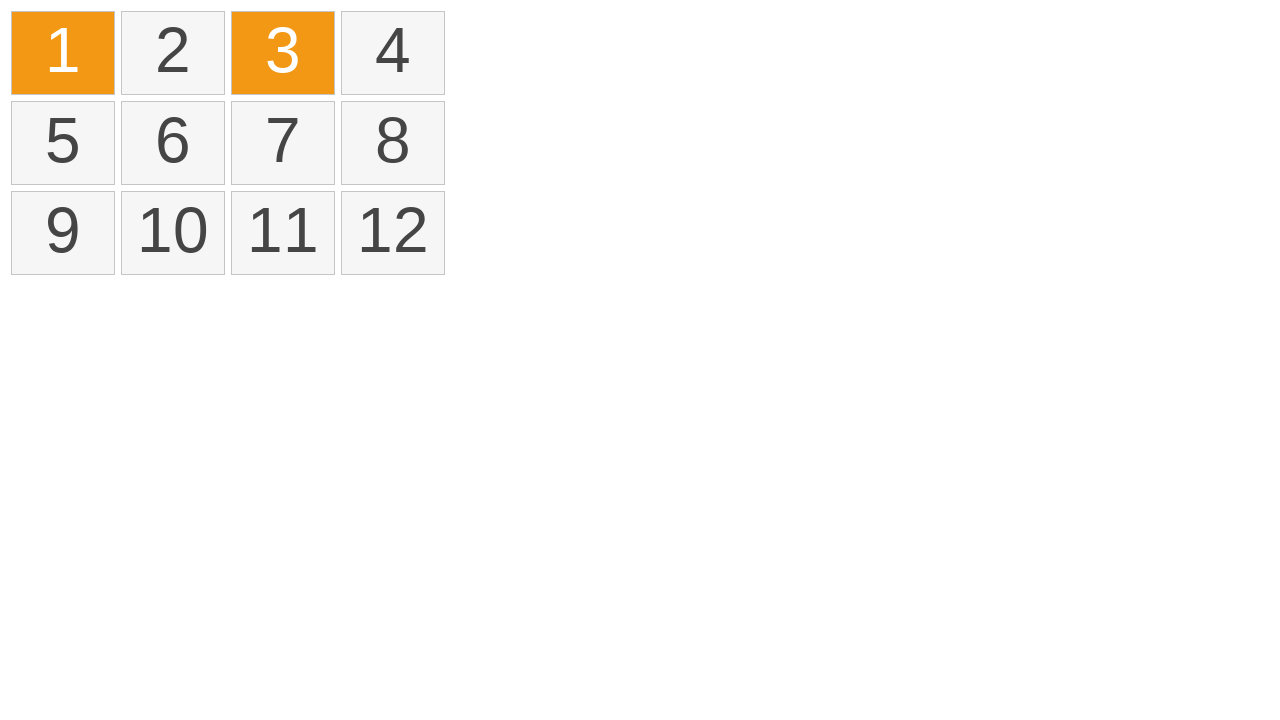

Clicked item 4 while holding CTRL at (63, 143) on xpath=//ol[@id='selectable']/li >> nth=4
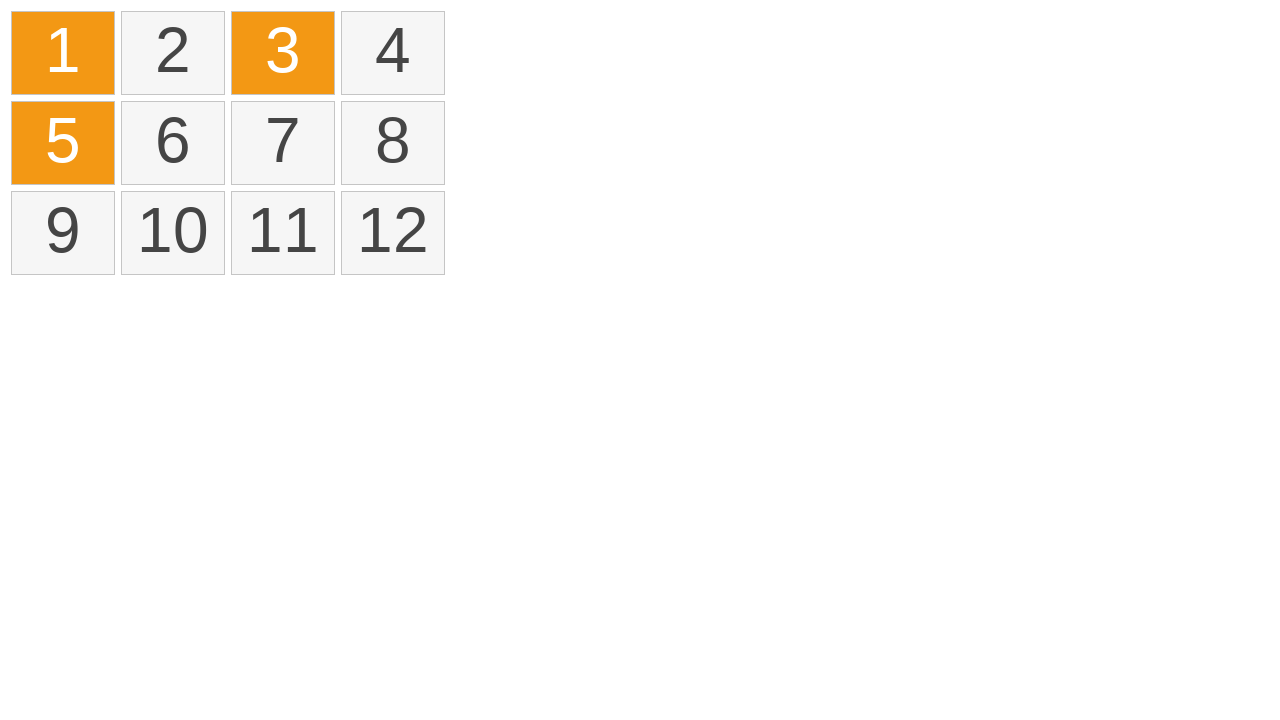

Clicked item 6 while holding CTRL at (283, 143) on xpath=//ol[@id='selectable']/li >> nth=6
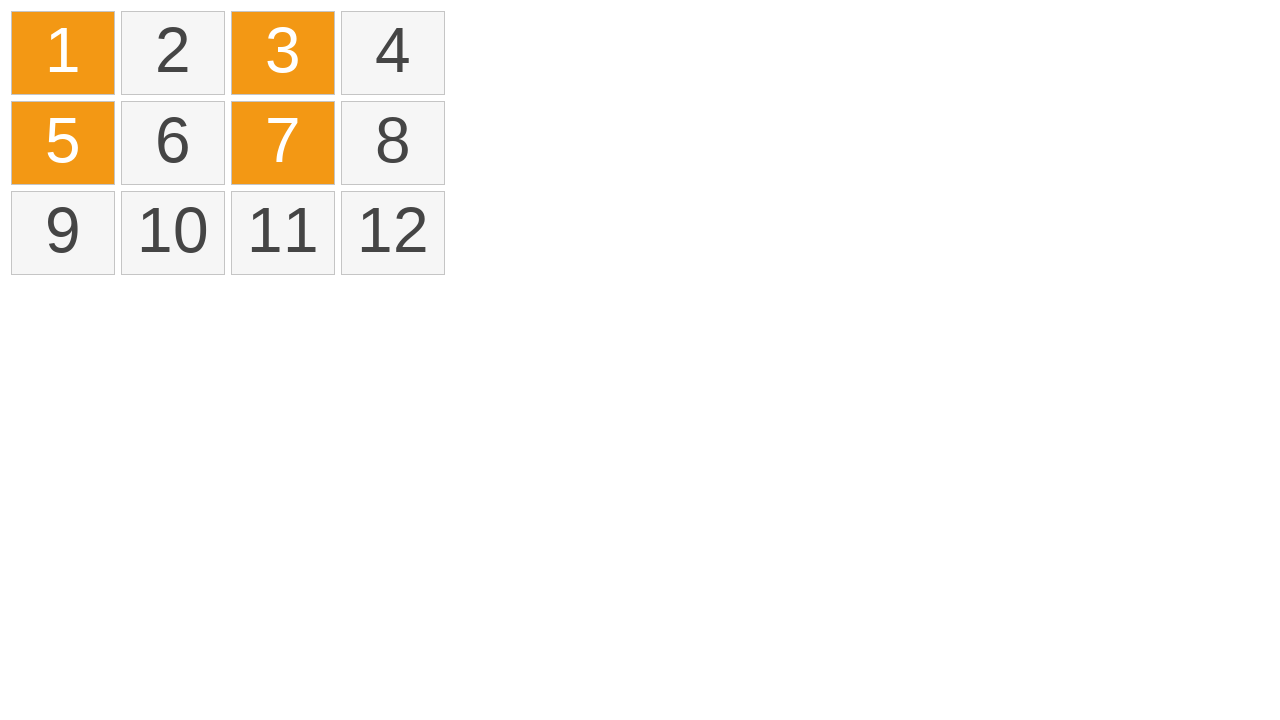

Clicked item 10 while holding CTRL at (283, 233) on xpath=//ol[@id='selectable']/li >> nth=10
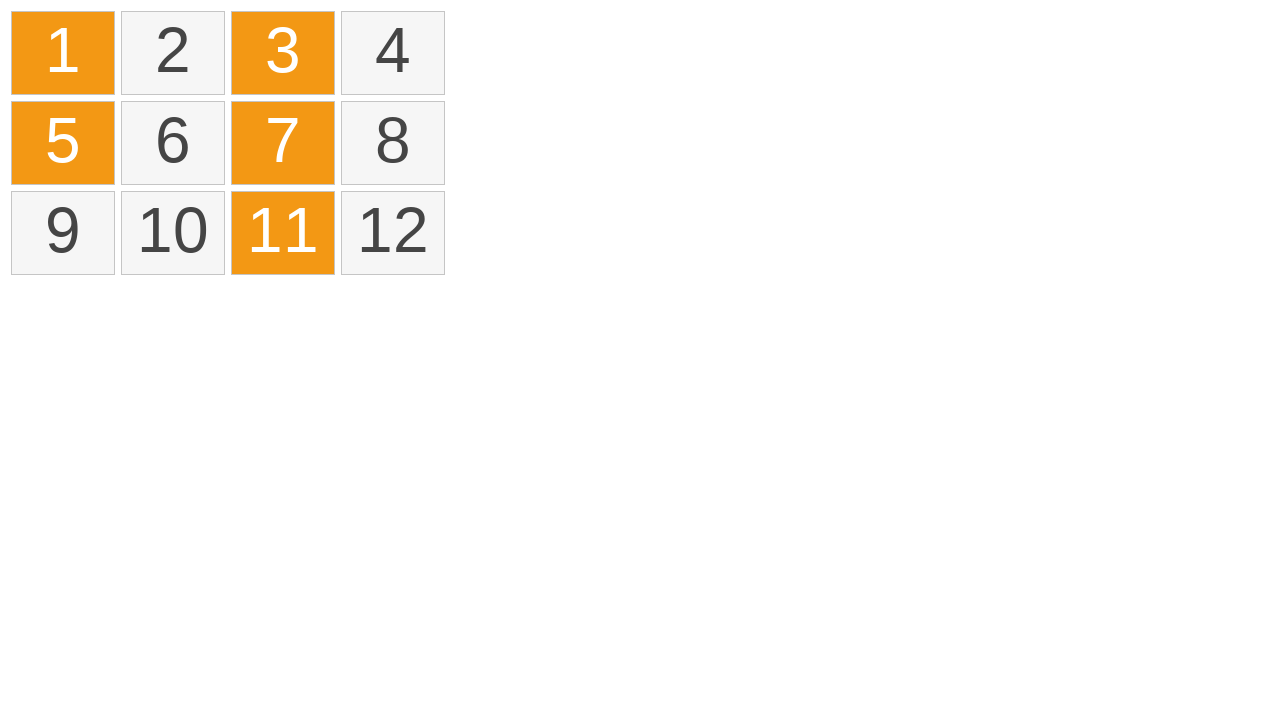

Released CTRL key to end multi-select mode
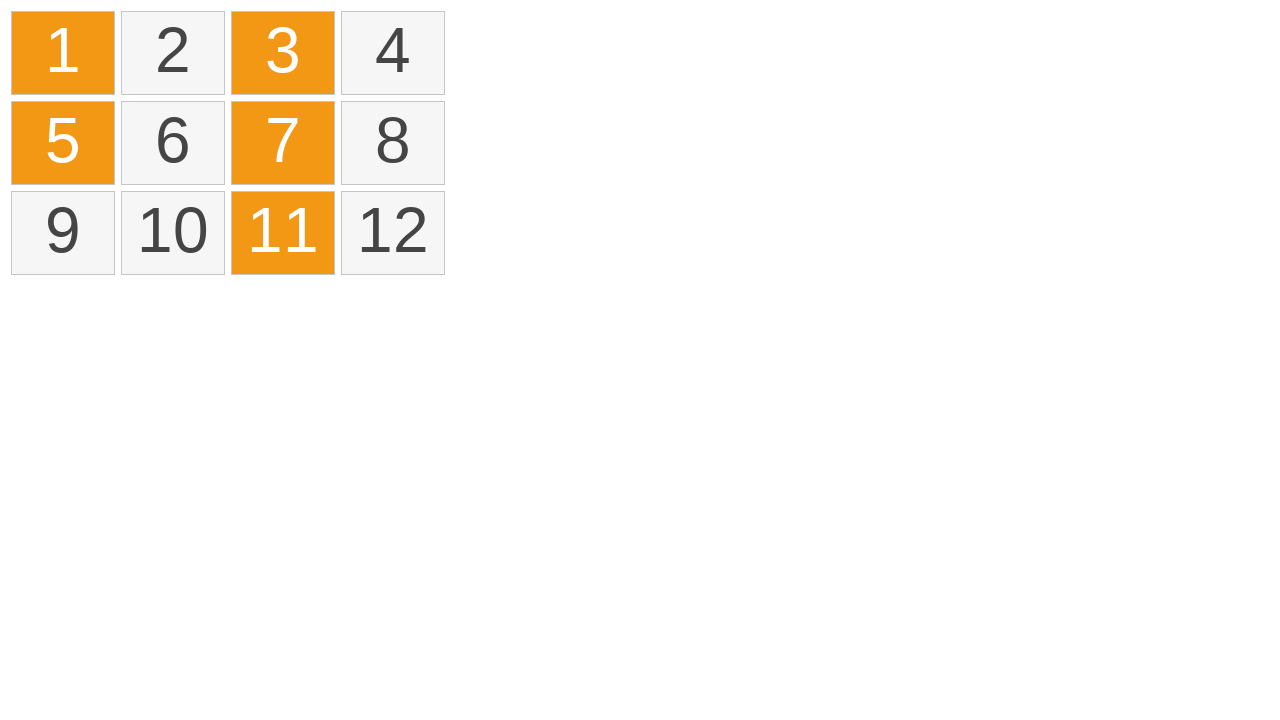

Waited for selection to be visible and finalized
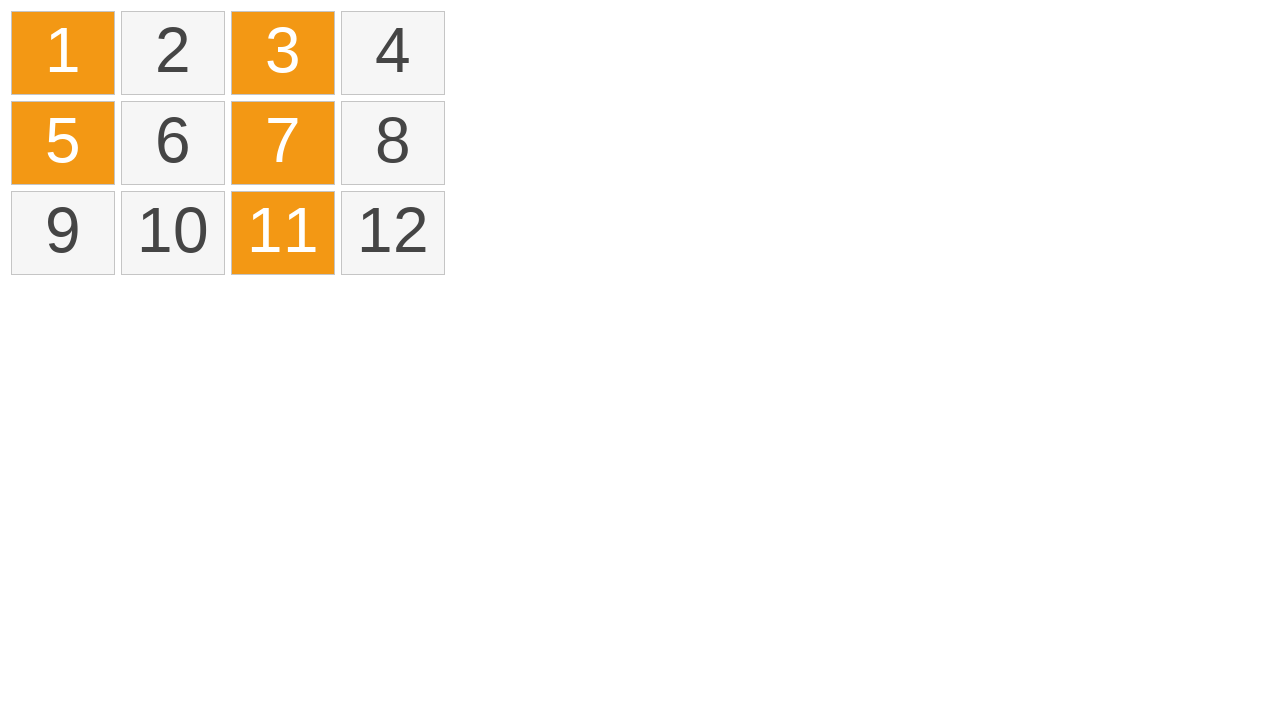

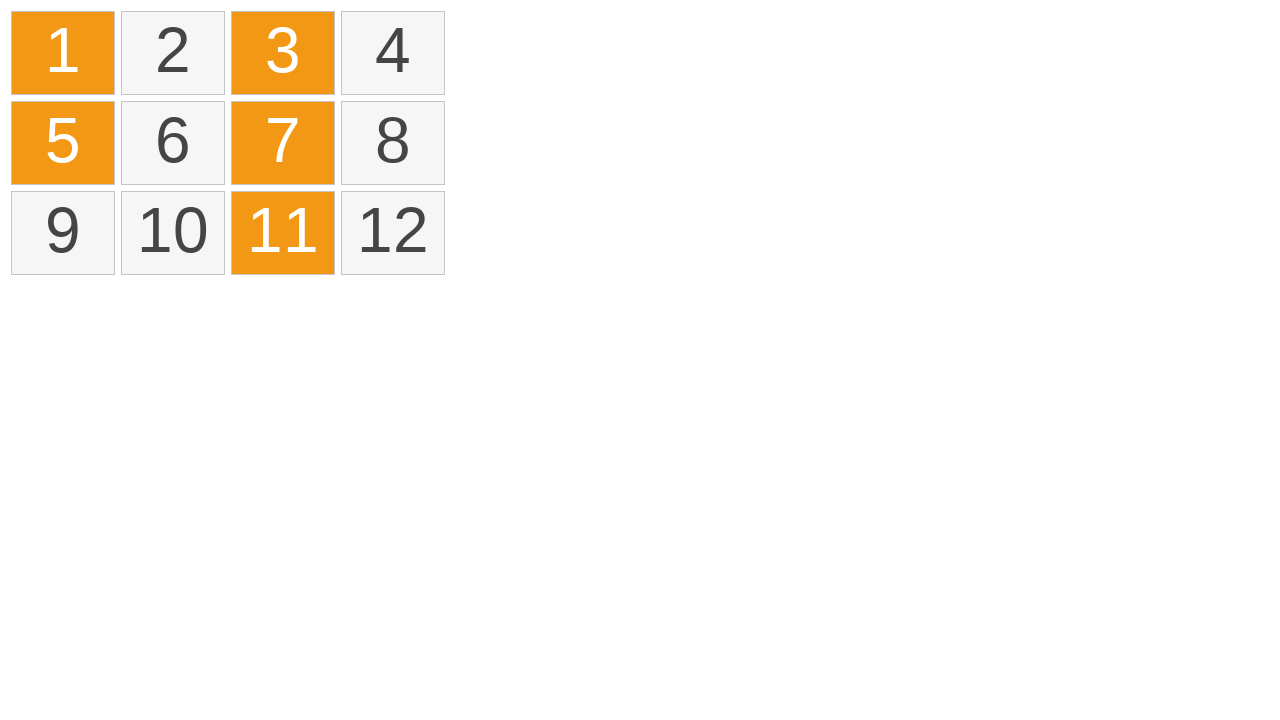